Tests alert handling by entering a name in a text field, triggering an alert dialog, and accepting it

Starting URL: https://rahulshettyacademy.com/AutomationPractice/

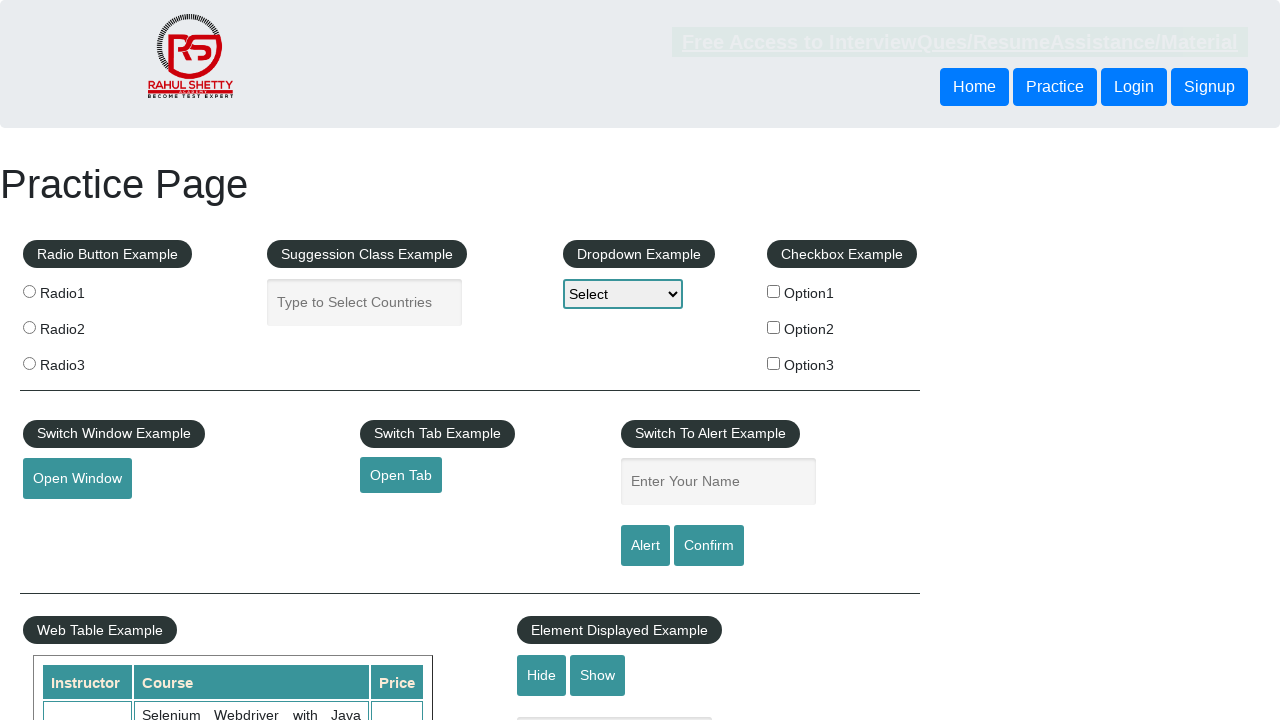

Entered 'Arzu' in the name text field on #name
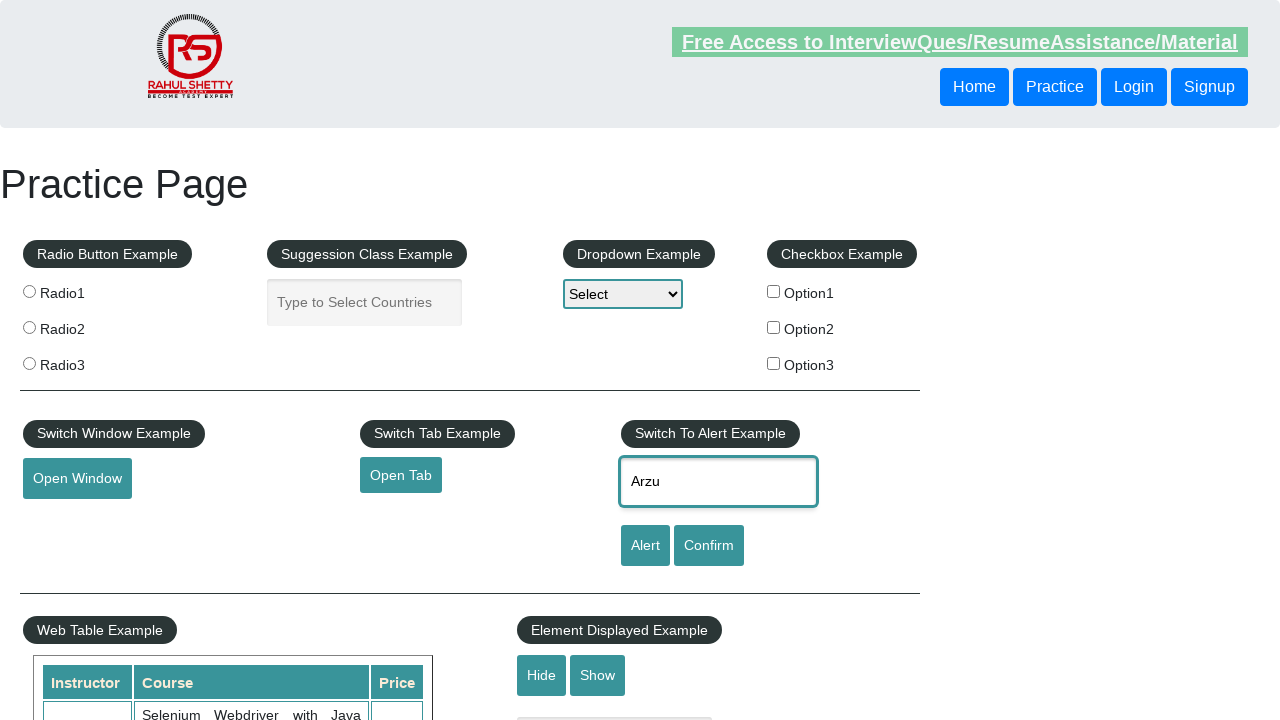

Set up dialog handler to automatically accept alerts
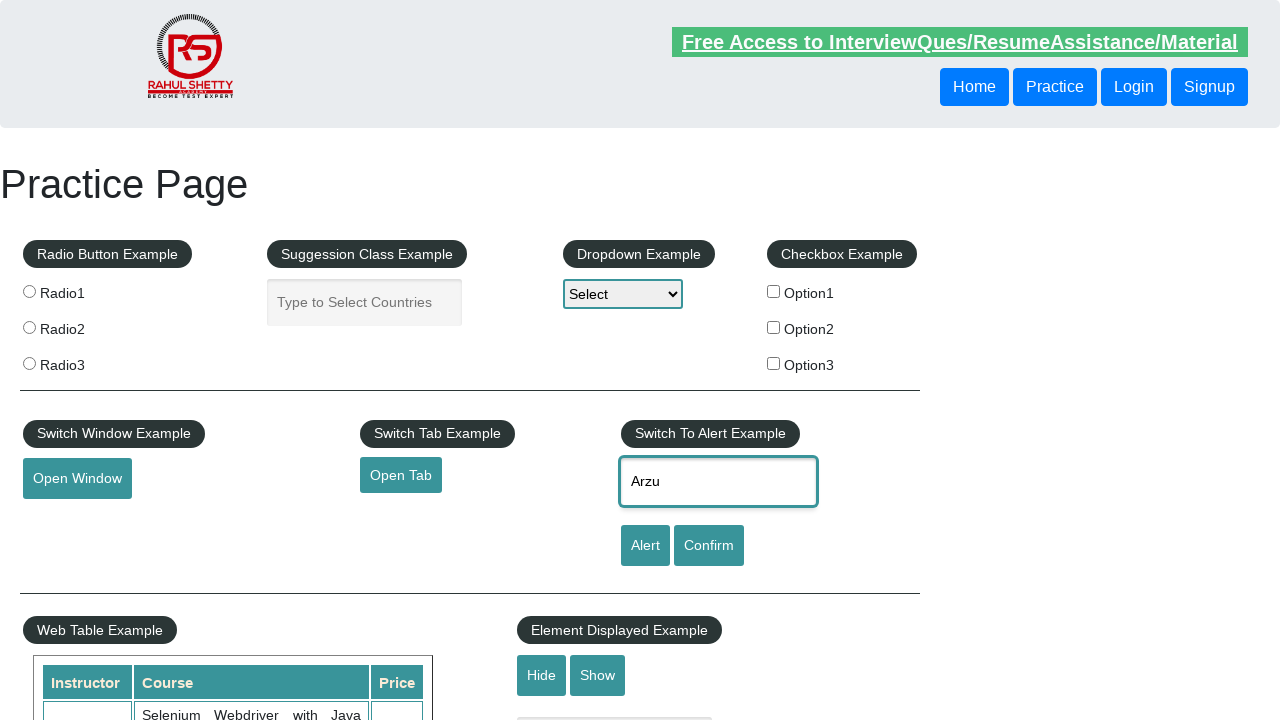

Clicked button to trigger confirm alert at (709, 546) on input[onclick*='displayConfirm']
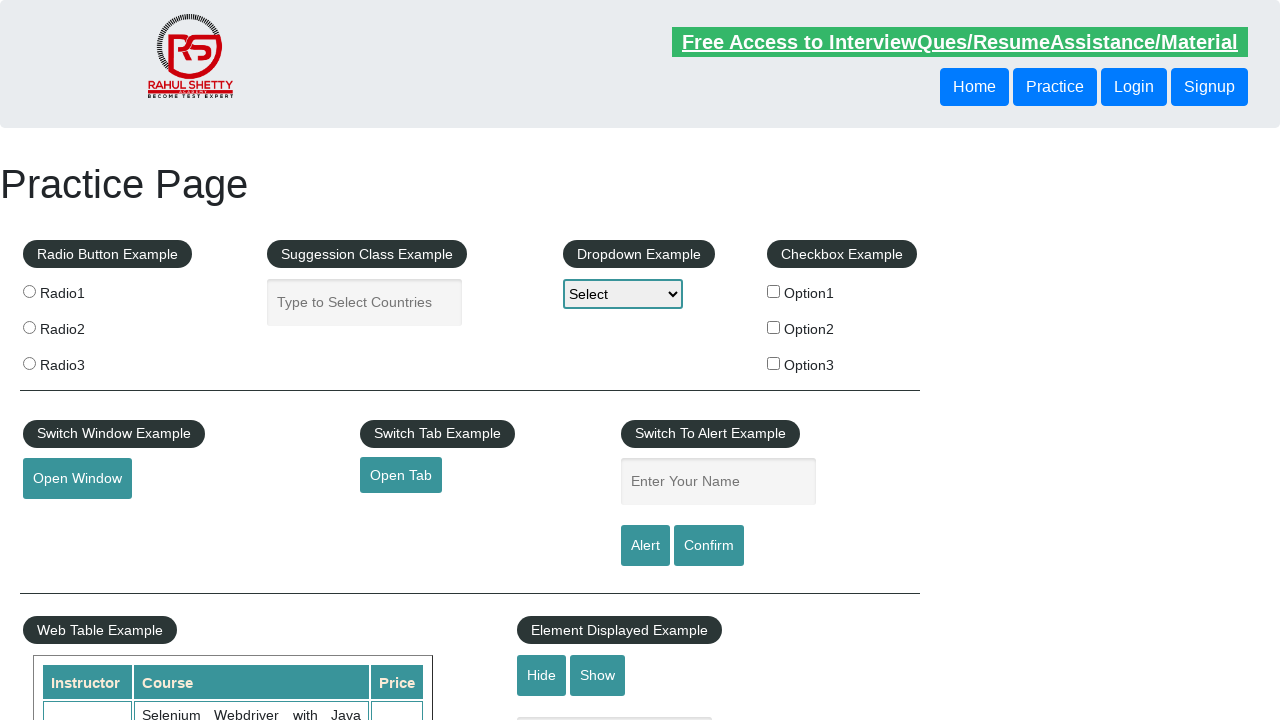

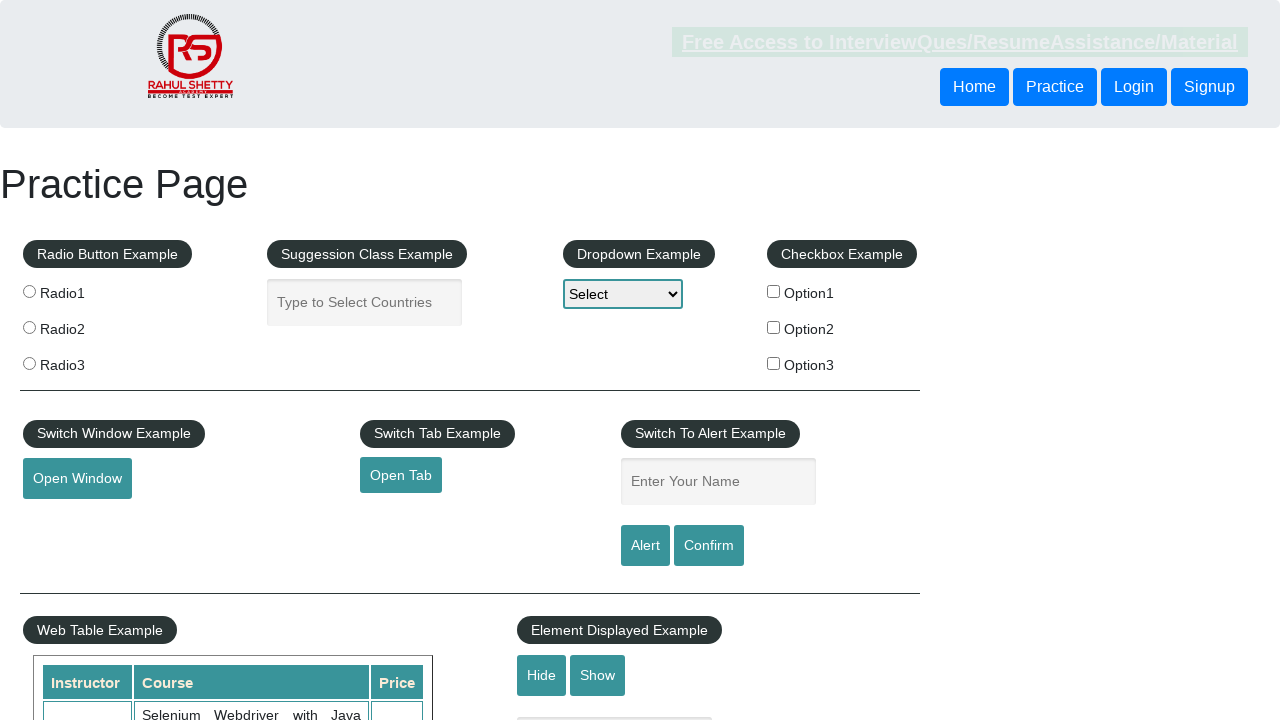